Tests table sorting functionality by clicking on a column header and verifying that the data is sorted correctly, then searches for a specific item and retrieves its price

Starting URL: https://rahulshettyacademy.com/seleniumPractise/#/offers

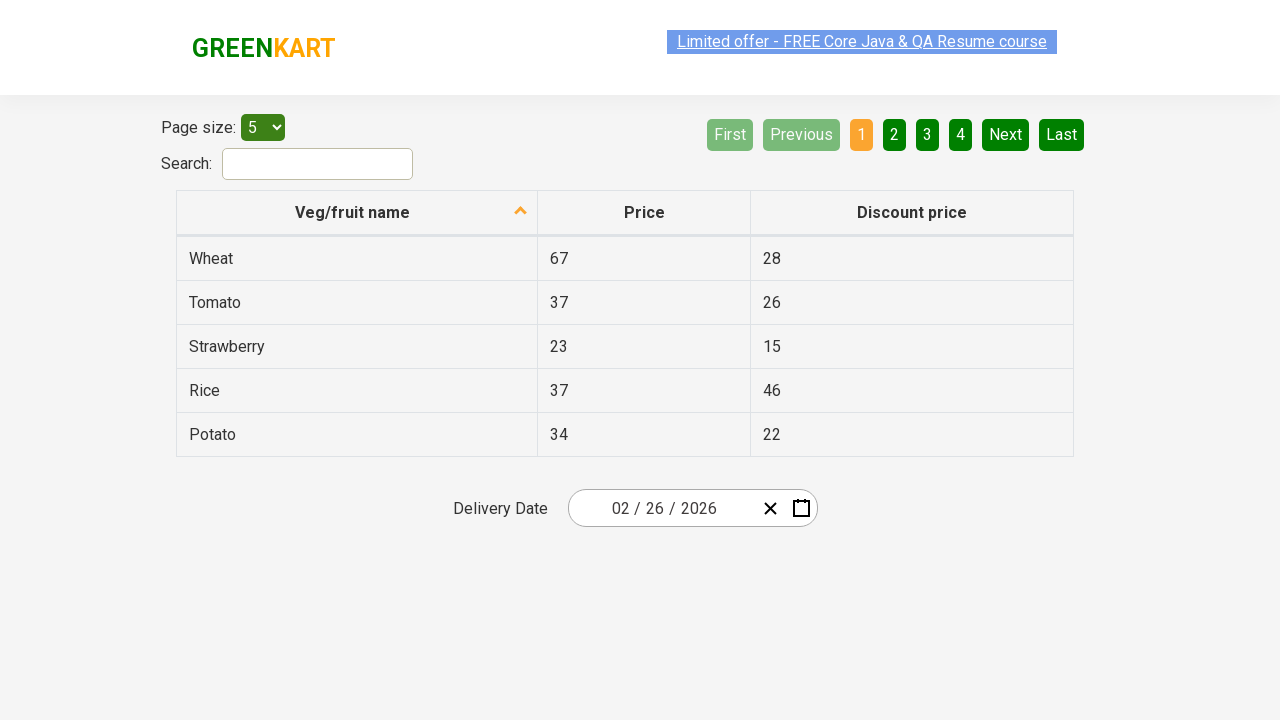

Clicked first column header to sort table at (357, 213) on xpath=//tr/th[1]
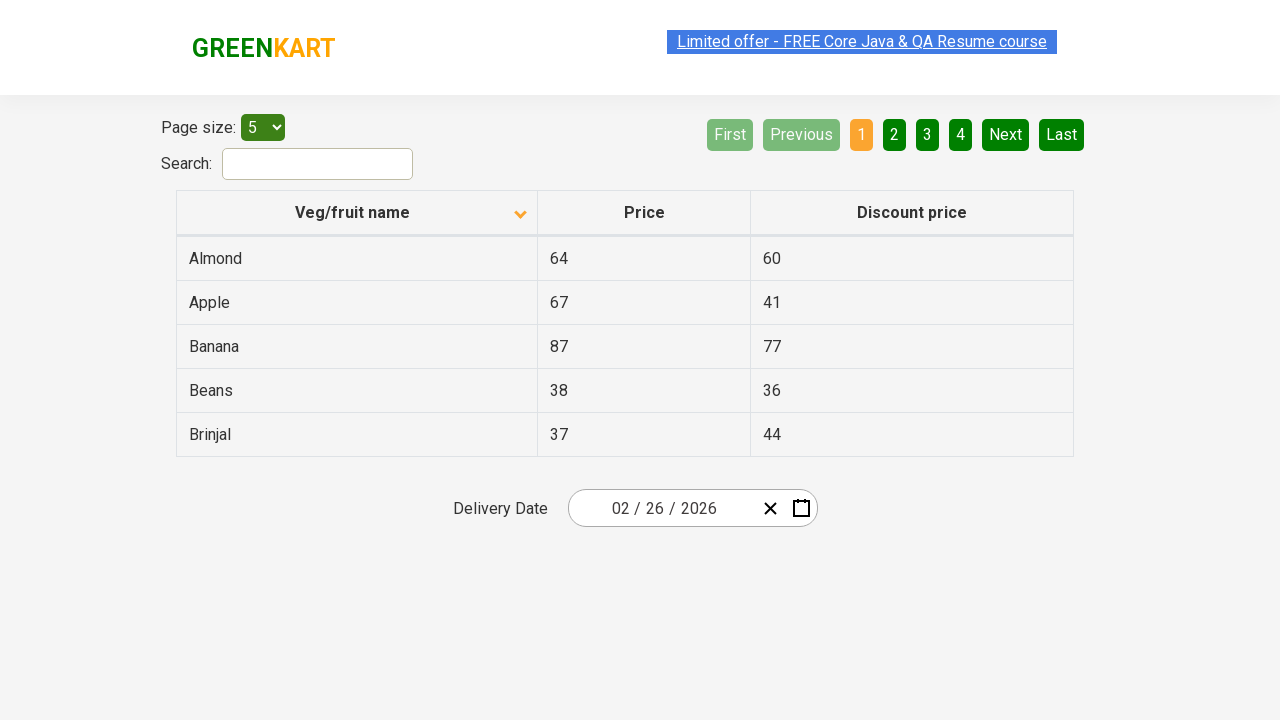

Retrieved all elements from first column
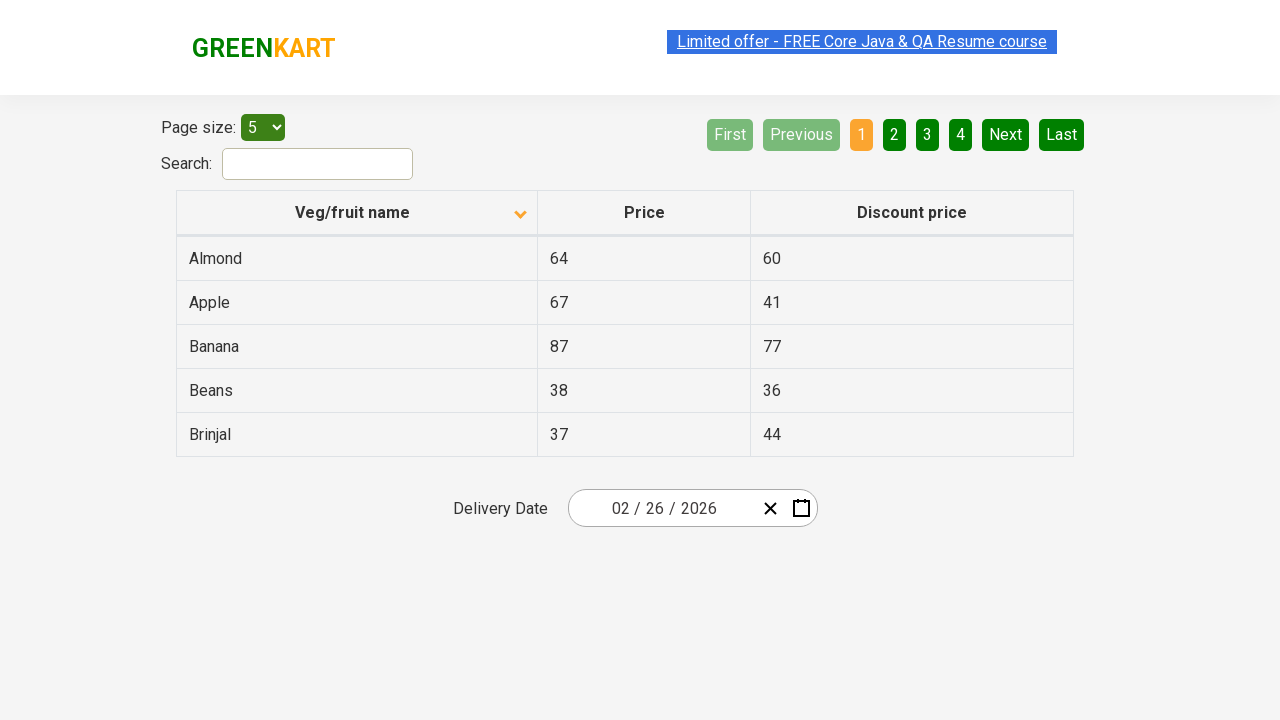

Extracted text content from 5 column elements
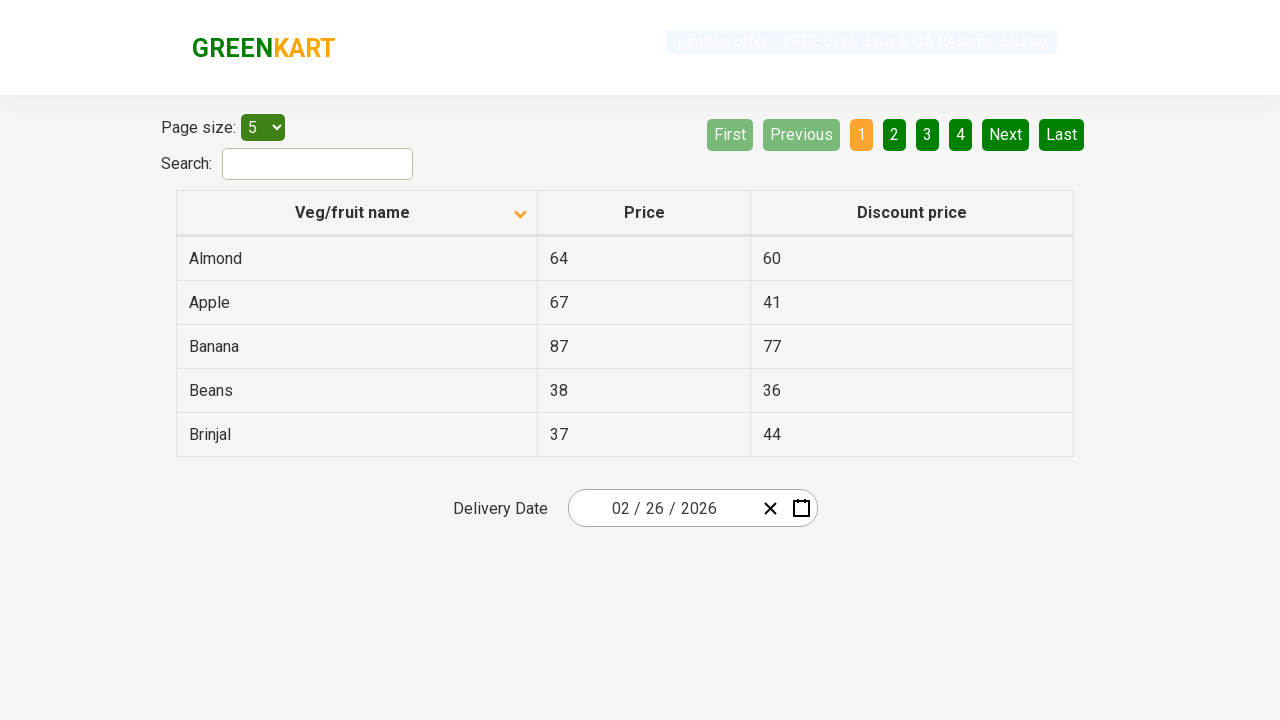

Created sorted version of the list for comparison
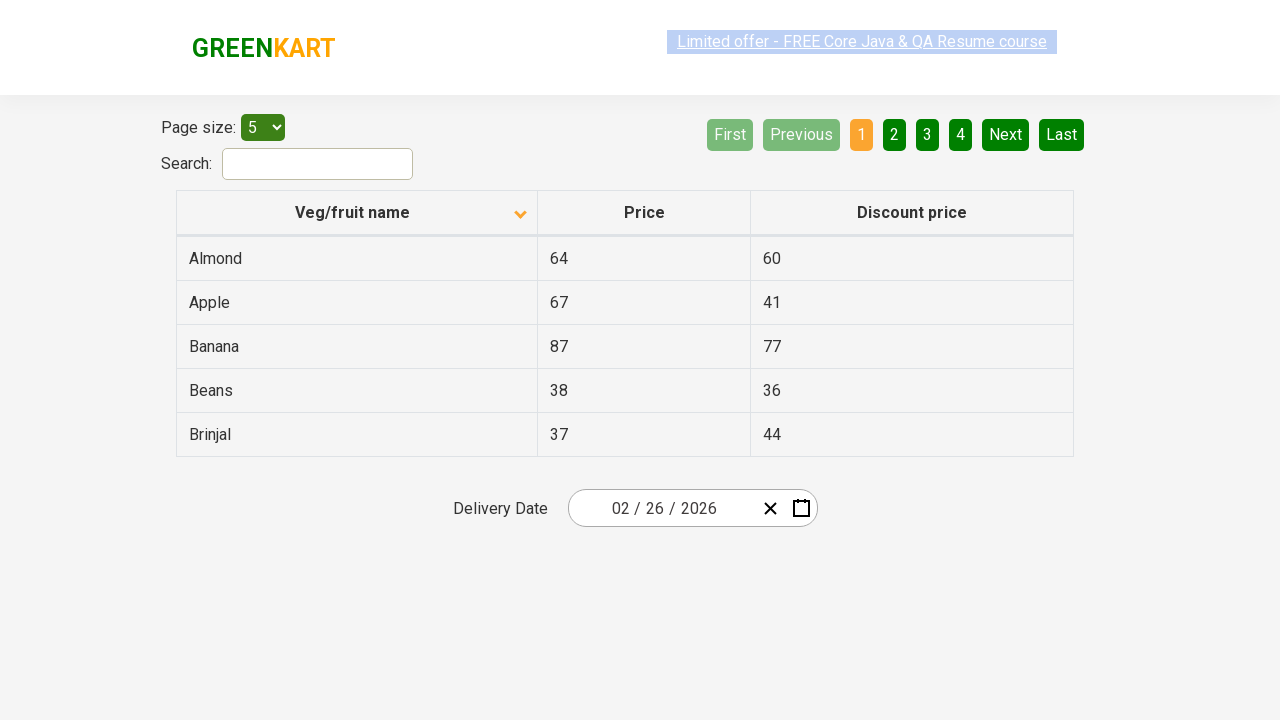

Verified table is sorted correctly
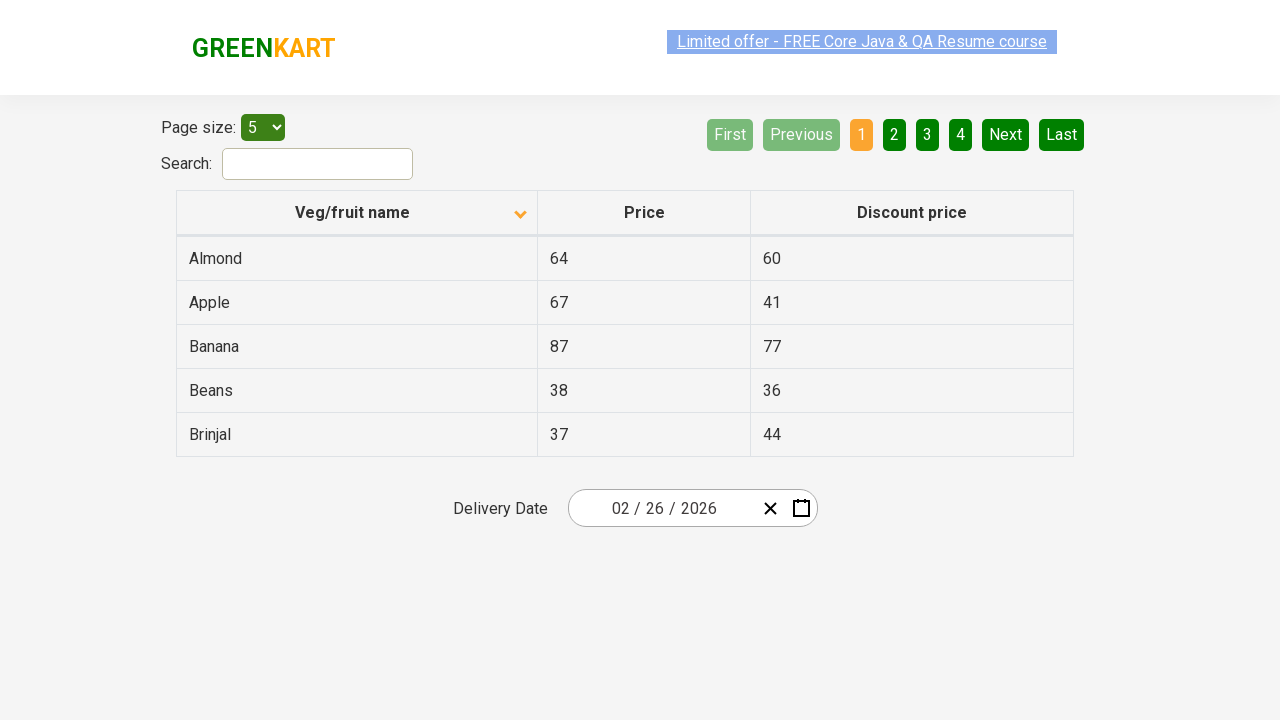

Filtered elements to find 1 row(s) containing 'Beans'
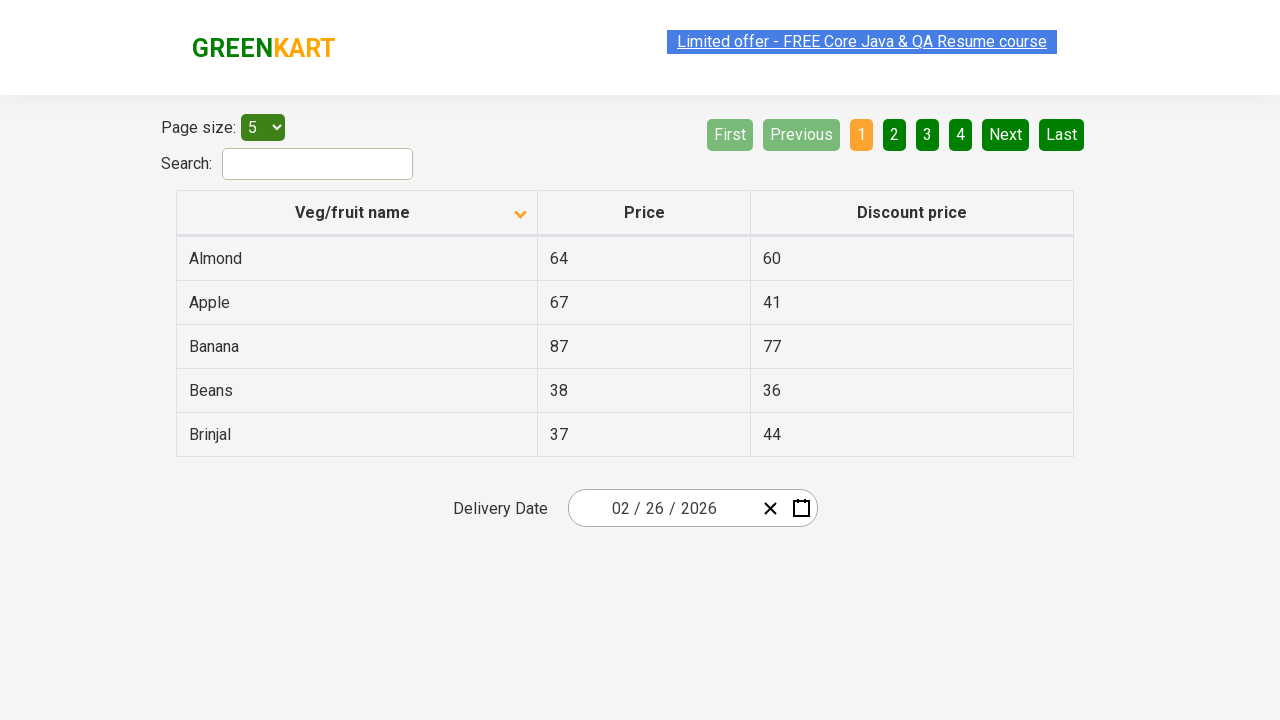

Retrieved price for Beans: 38
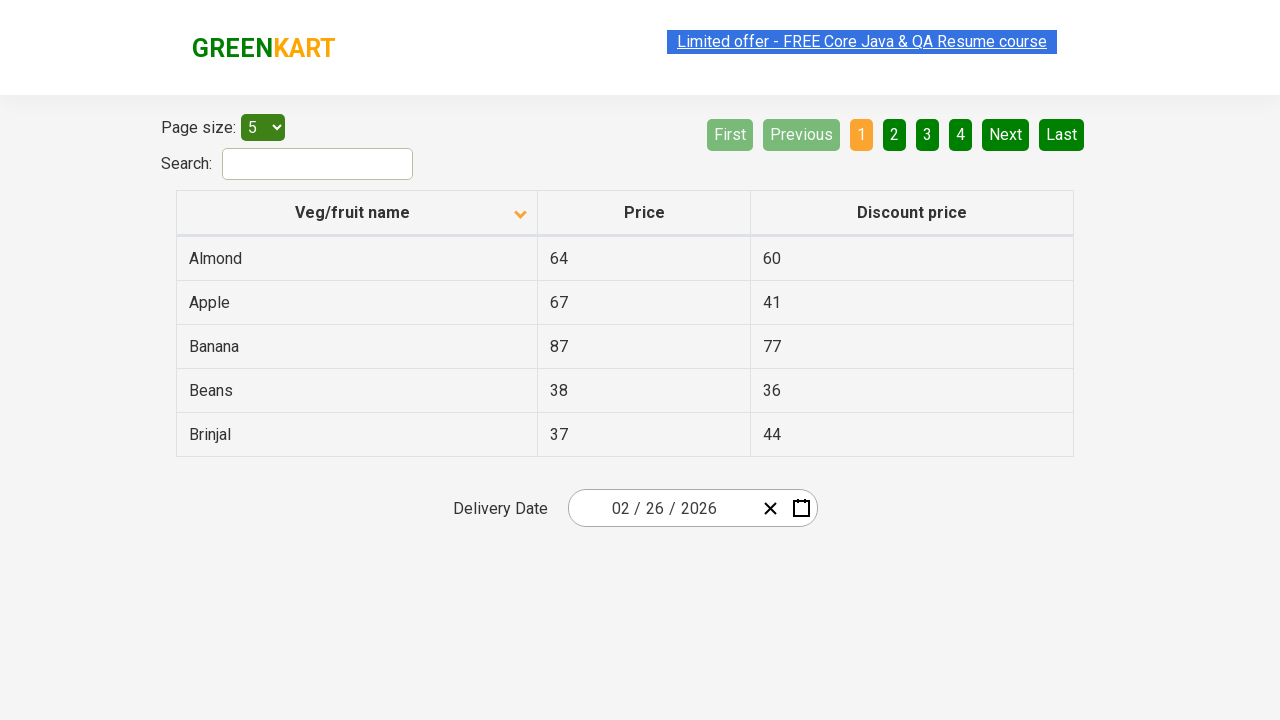

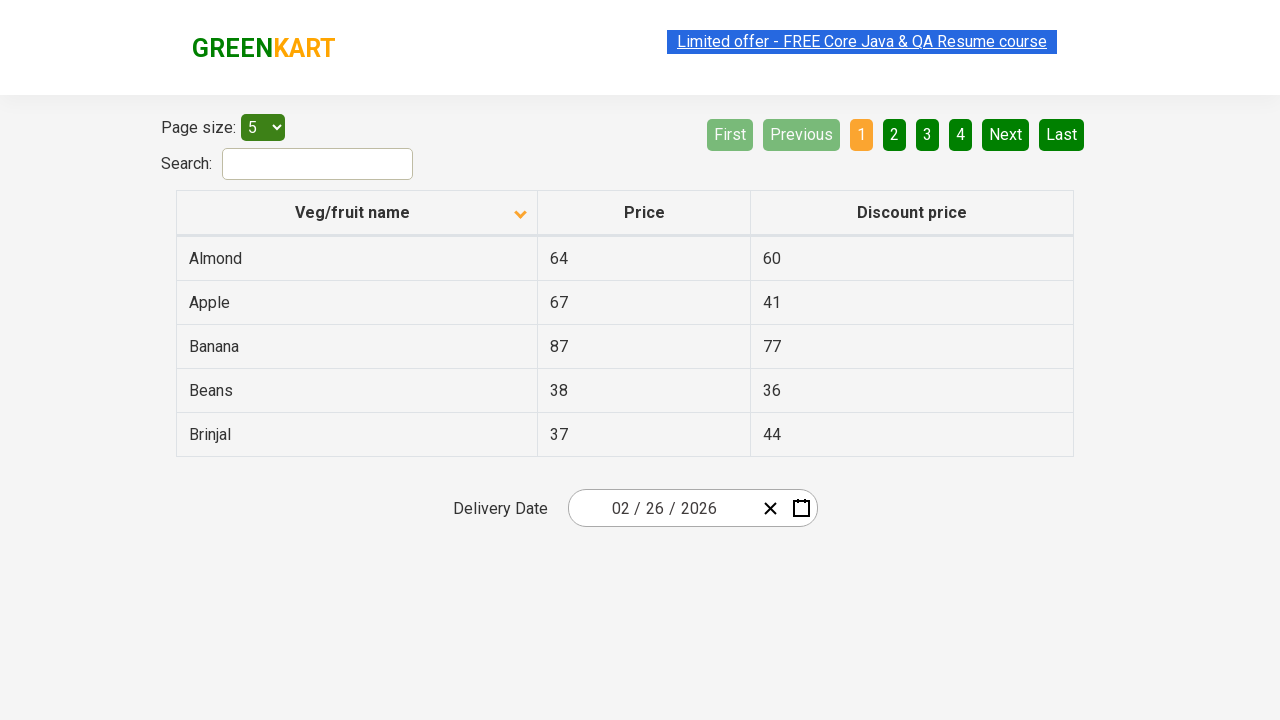